Tests adding a new todo item to the todo list by entering text in the input field

Starting URL: https://devmountain.github.io/qa_todos/

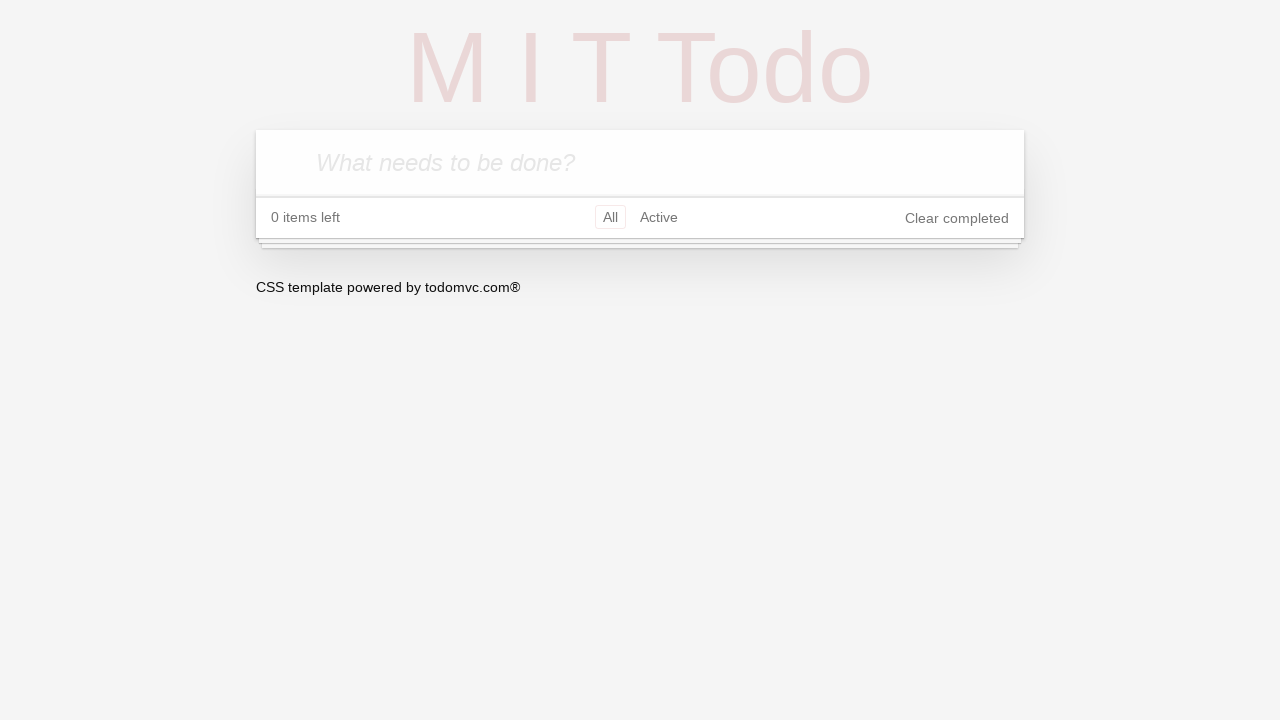

Todo input field is available
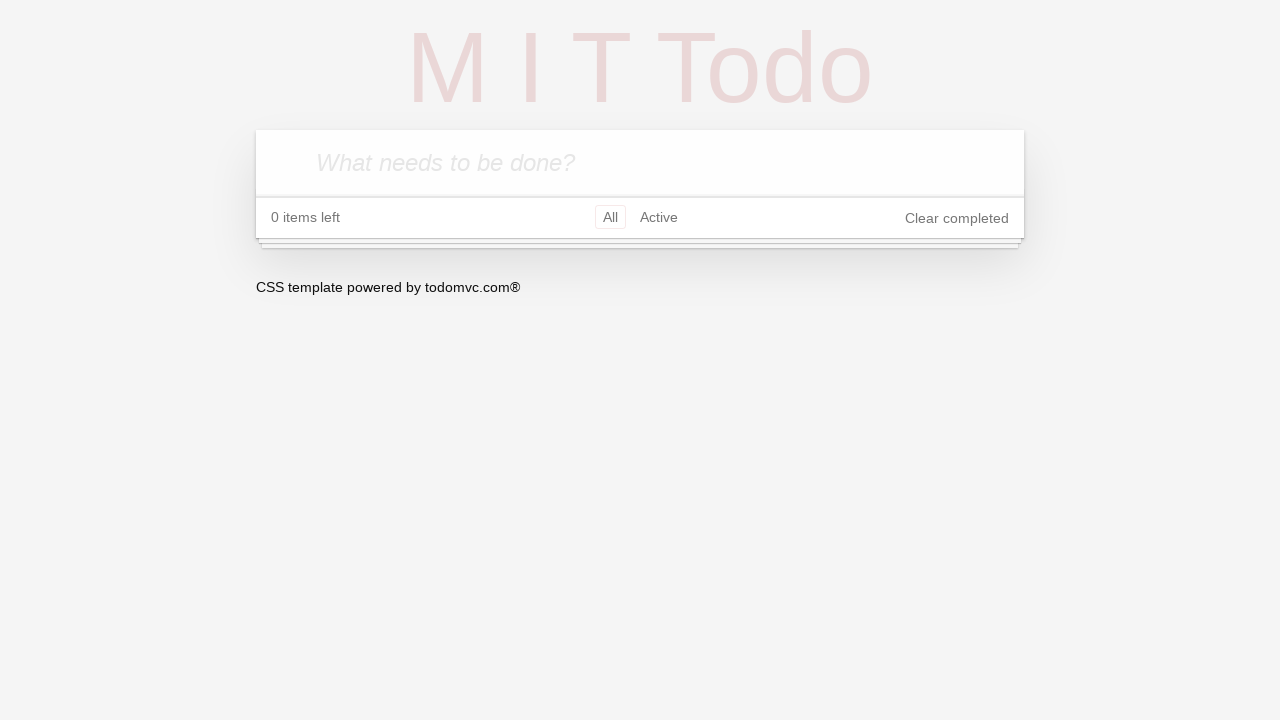

Filled todo input with 'Test To-Do' on input.new-todo
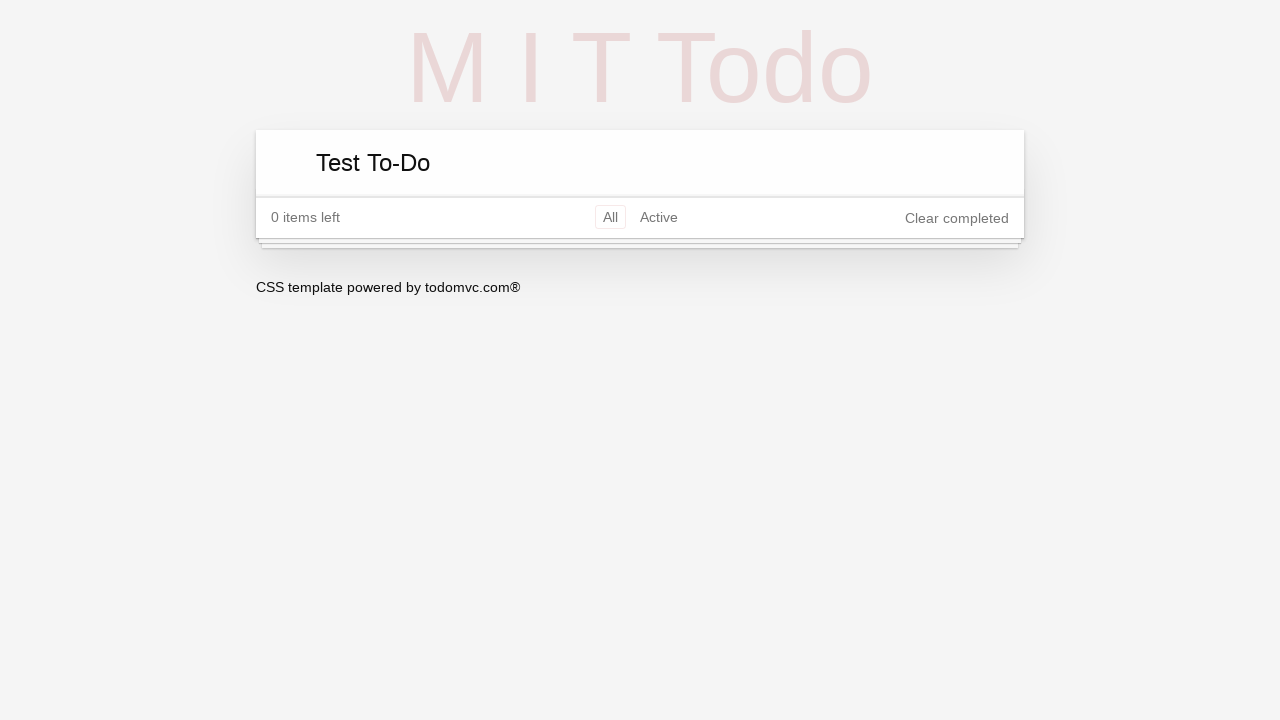

Pressed Enter to add the todo item on input.new-todo
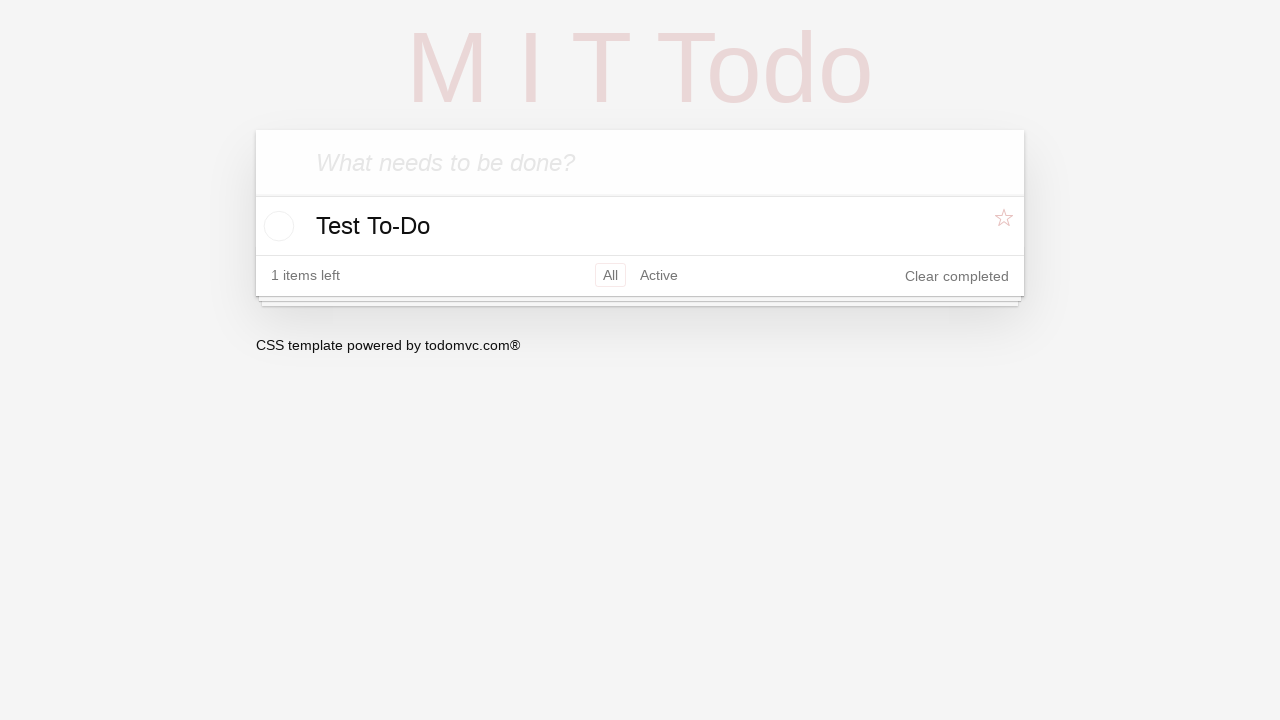

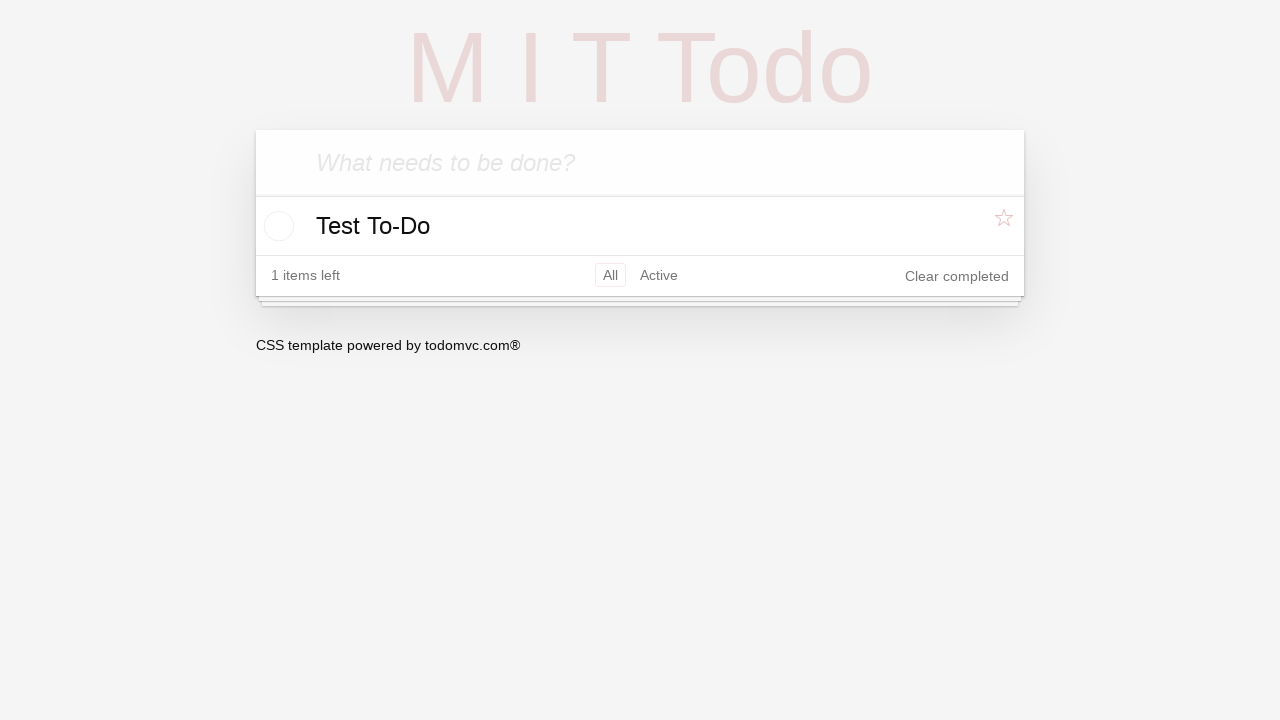